Tests an explicit wait scenario by waiting for a price to become 100, then clicking a book button, calculating a mathematical answer based on a displayed value, and submitting the result.

Starting URL: http://suninjuly.github.io/explicit_wait2.html

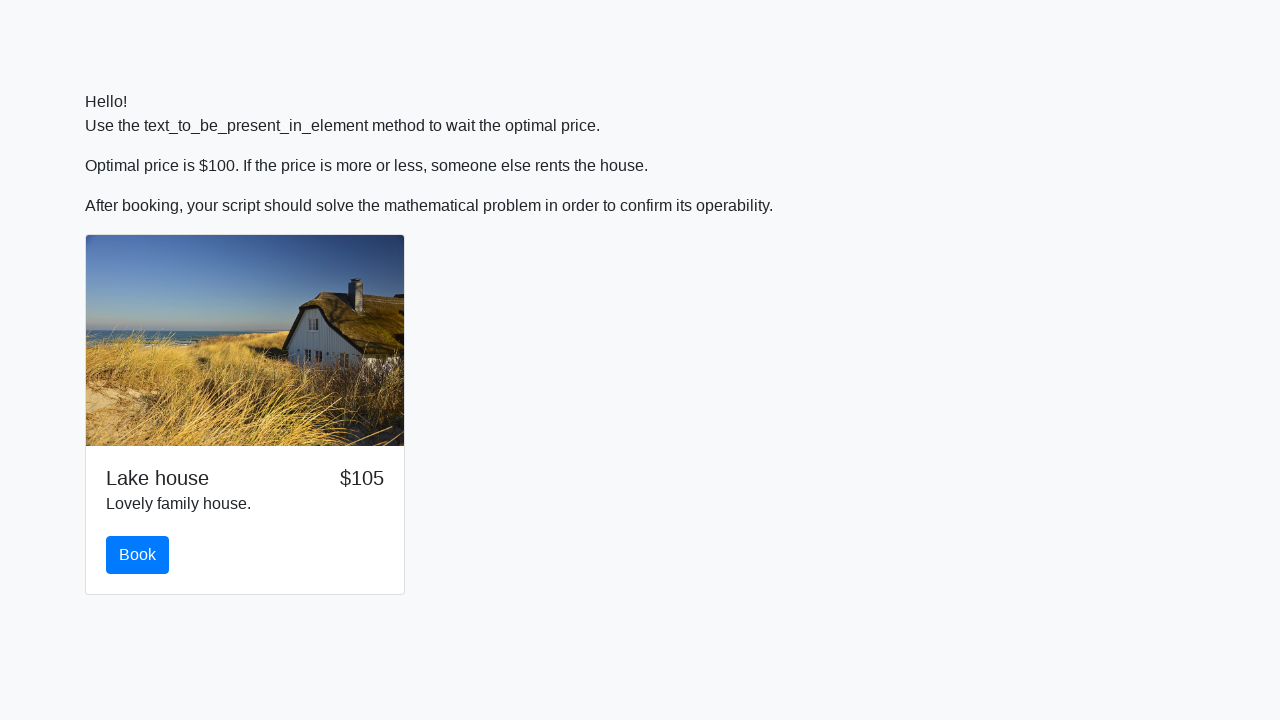

Waited for price element to display '100'
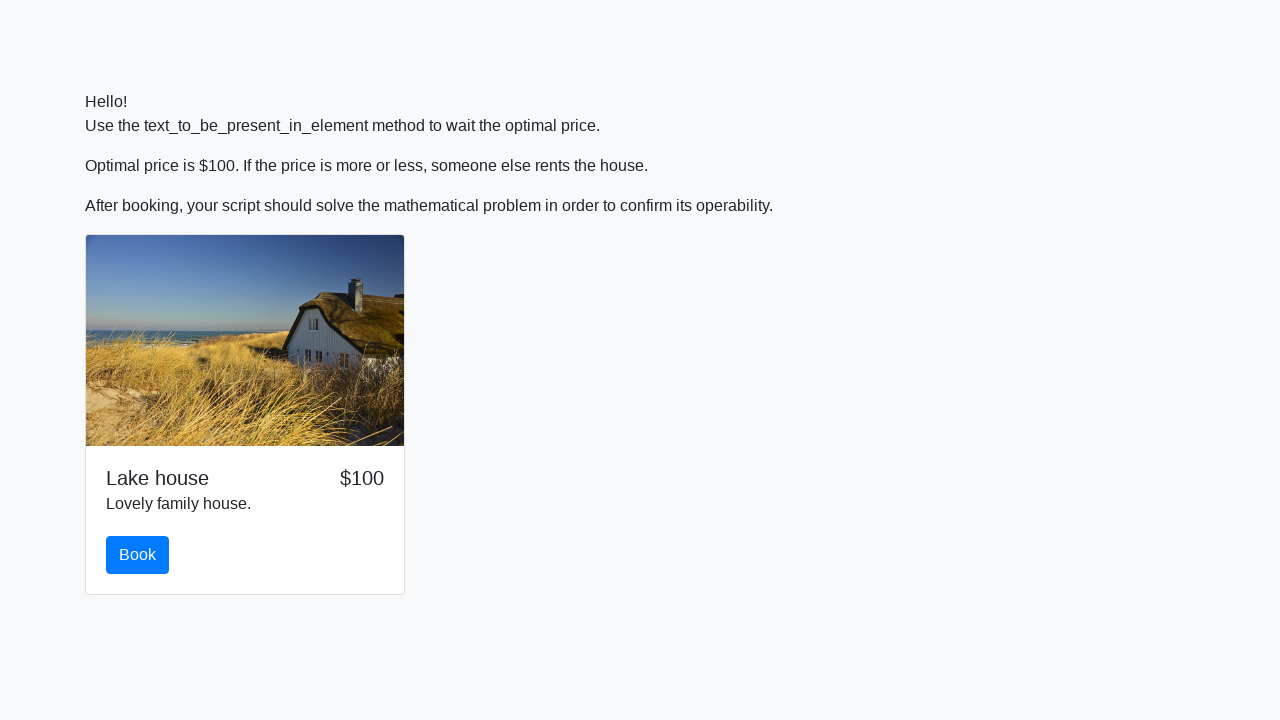

Clicked the book button at (138, 555) on #book
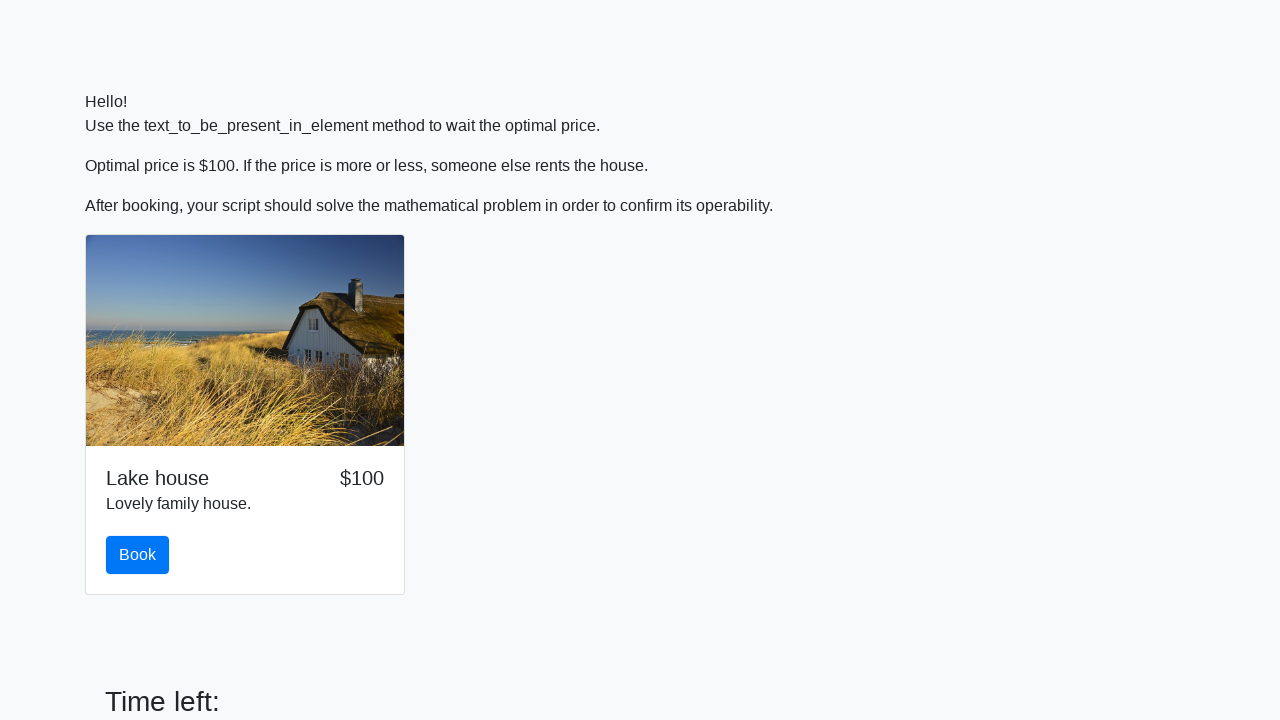

Retrieved input value from #input_value element: 3
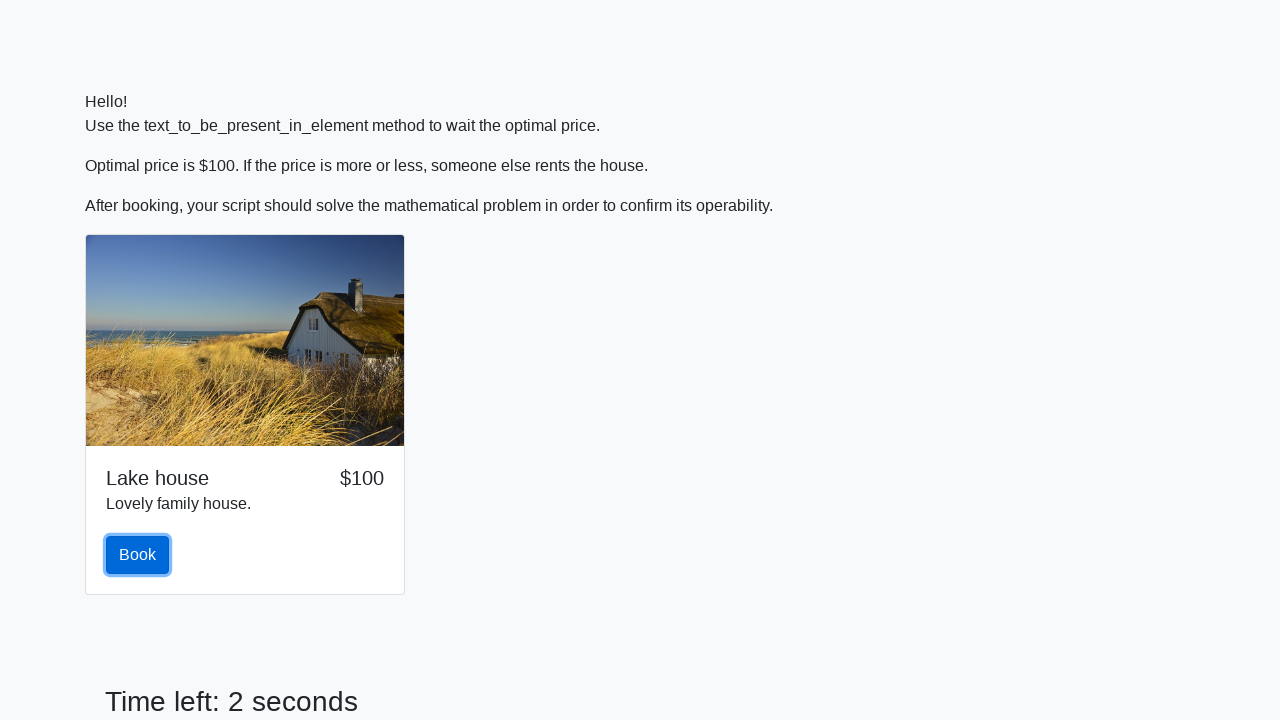

Calculated mathematical answer: 0.5267620201779143
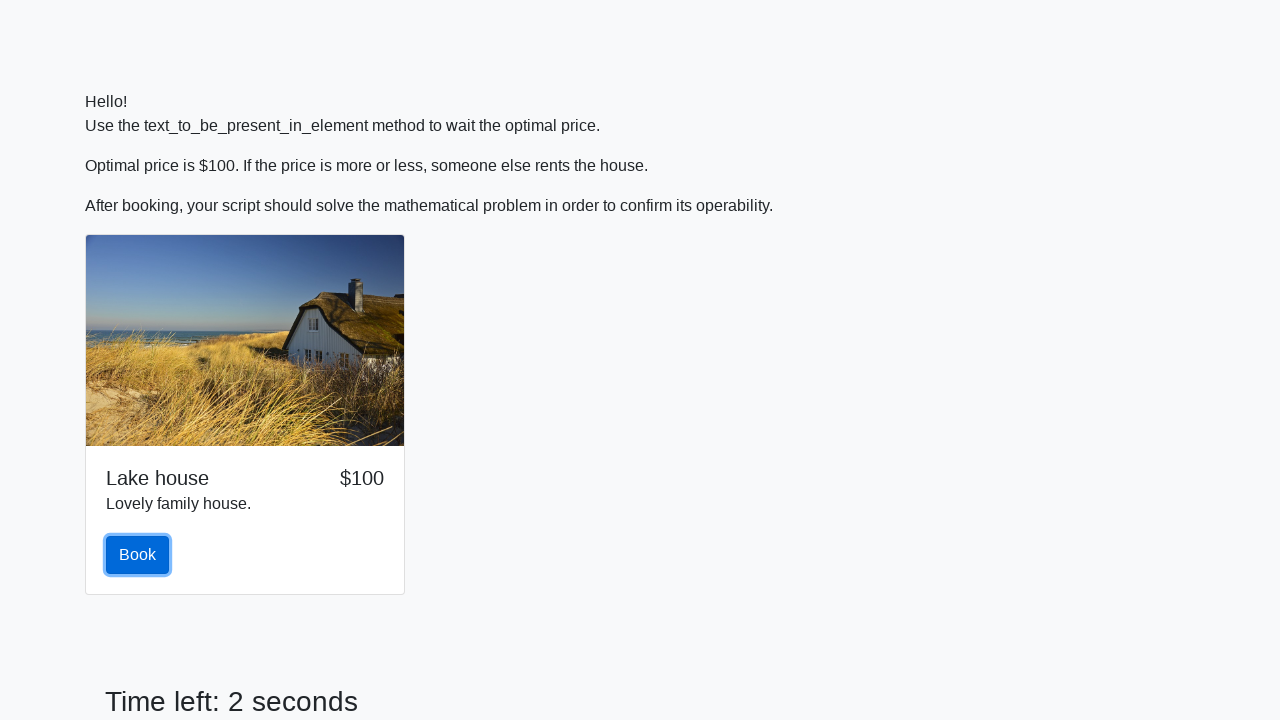

Filled answer field with calculated value: 0.5267620201779143 on #answer
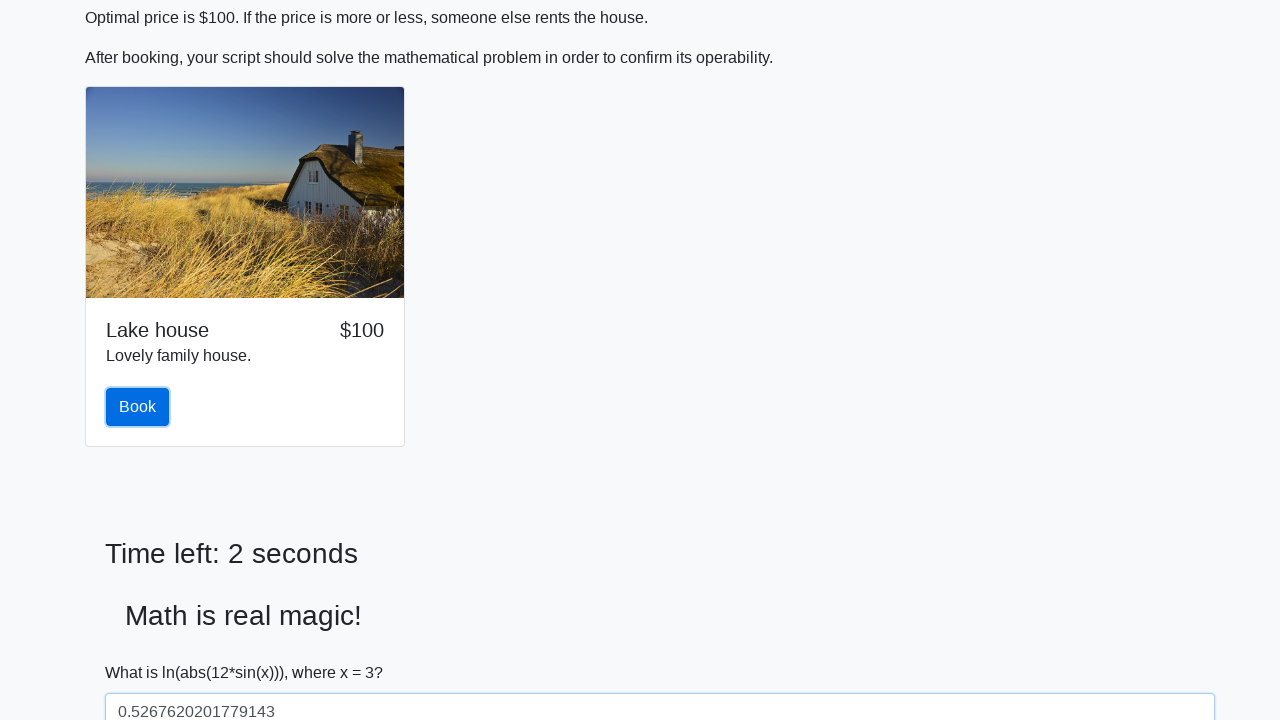

Clicked the solve button to submit the answer at (143, 651) on #solve
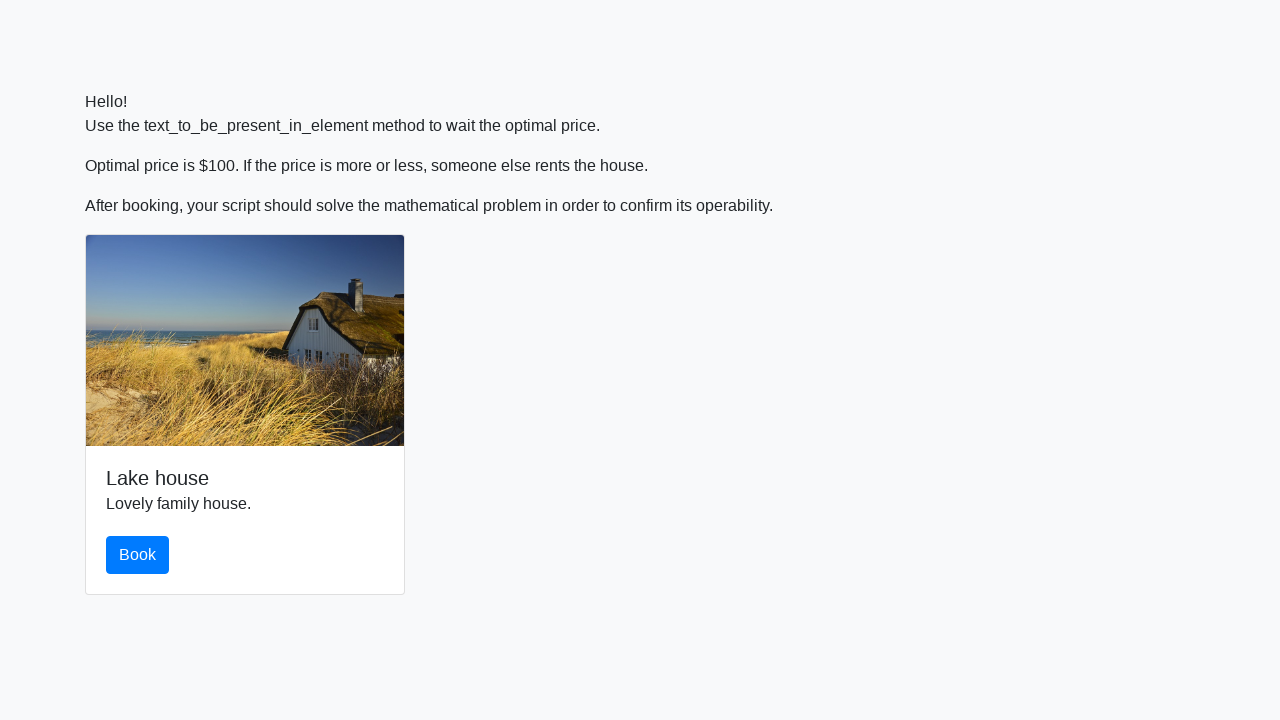

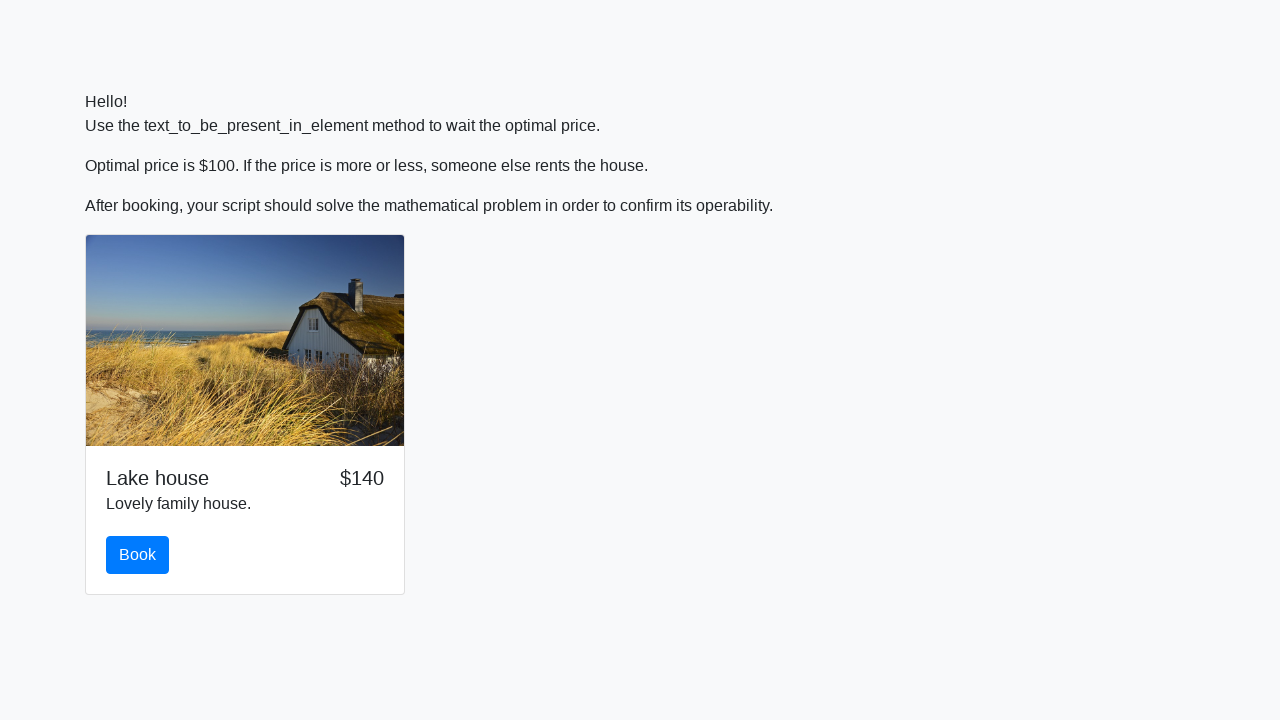